Navigates to echoecho.com and selects all checkbox elements found on the page

Starting URL: https://www.echoecho.com

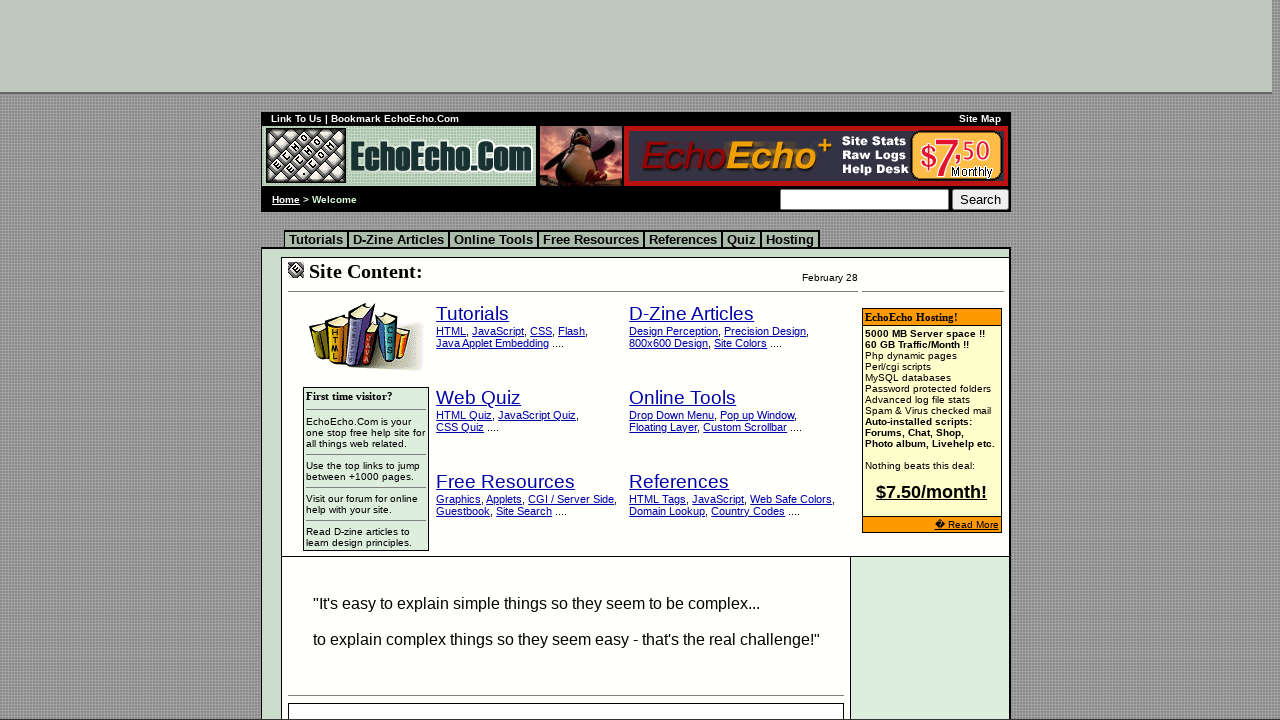

Navigated to https://www.echoecho.com
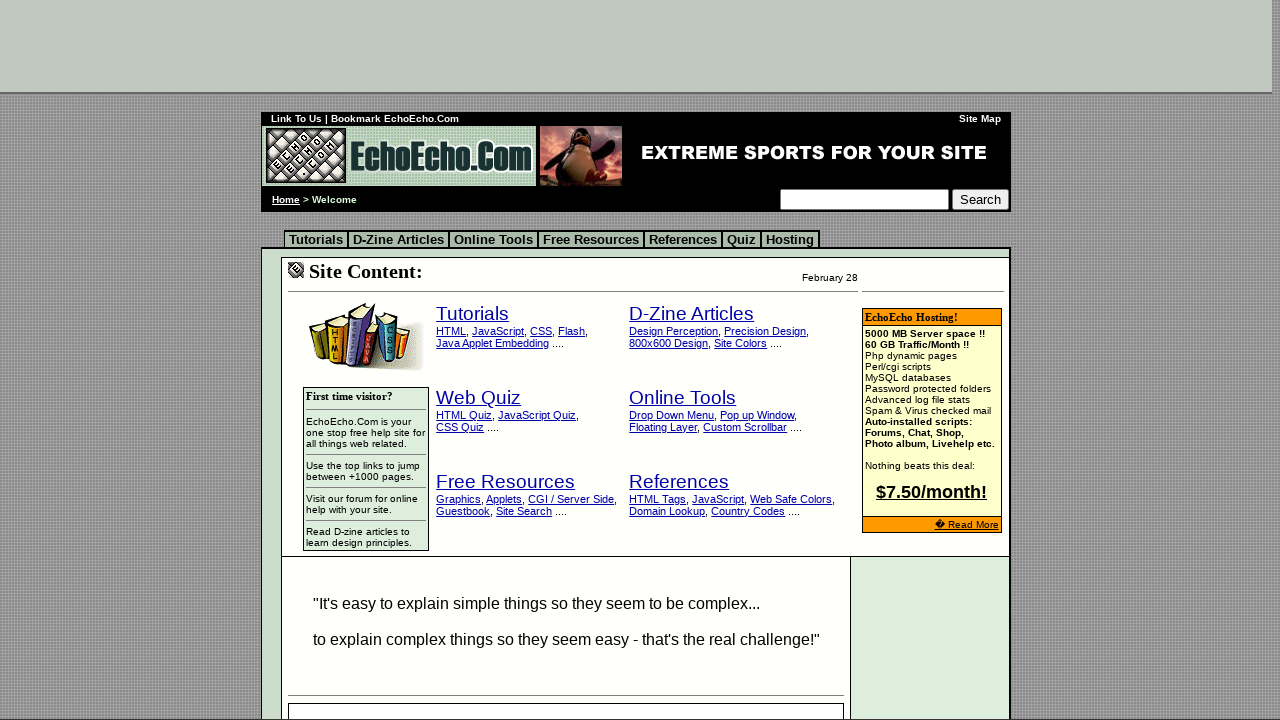

Located all checkbox elements on the page
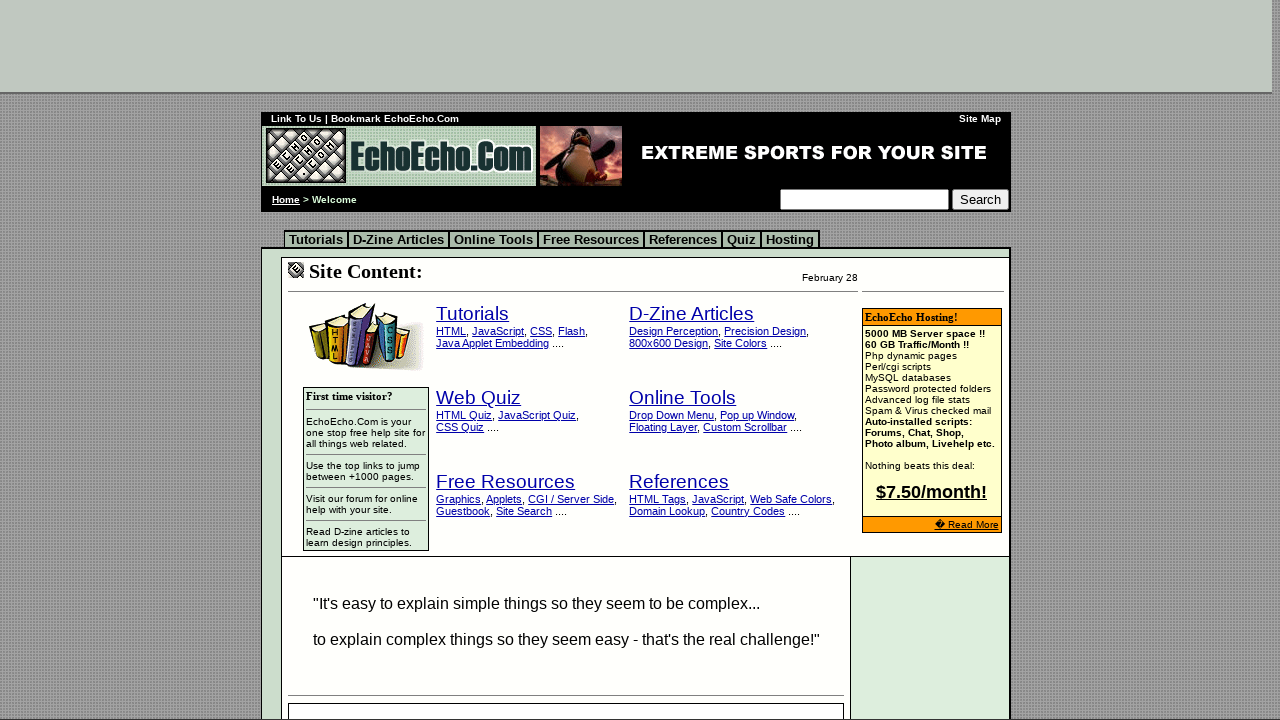

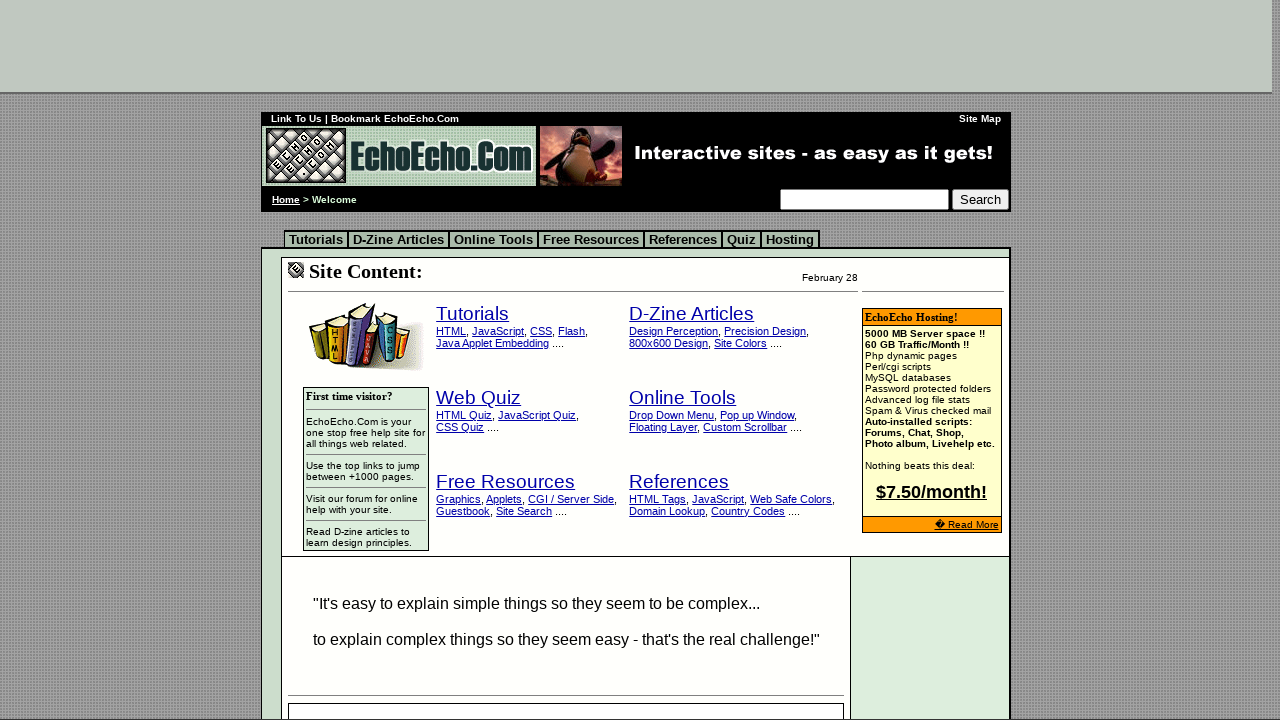